Tests form validation by clicking submit button without filling required fields and verifying error message appears

Starting URL: https://thinking-tester-contact-list.herokuapp.com/

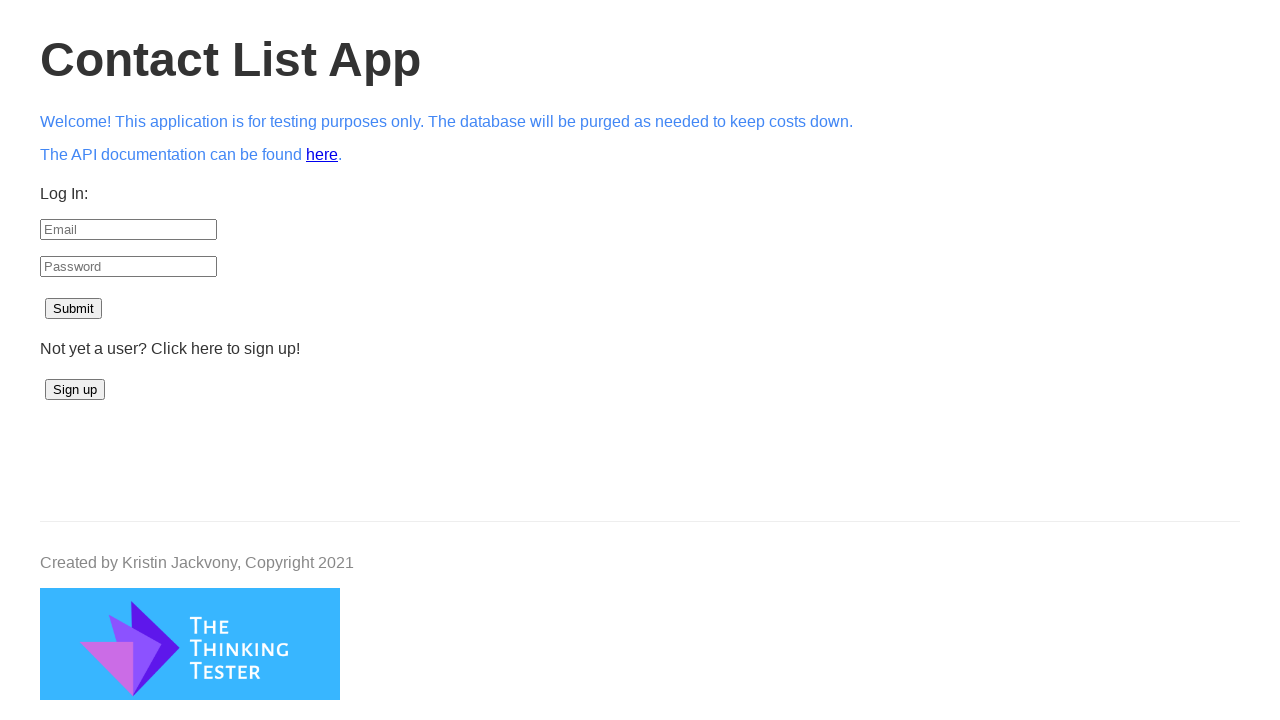

Clicked submit button without filling required fields to trigger validation at (74, 309) on xpath=//form/p[3]/button
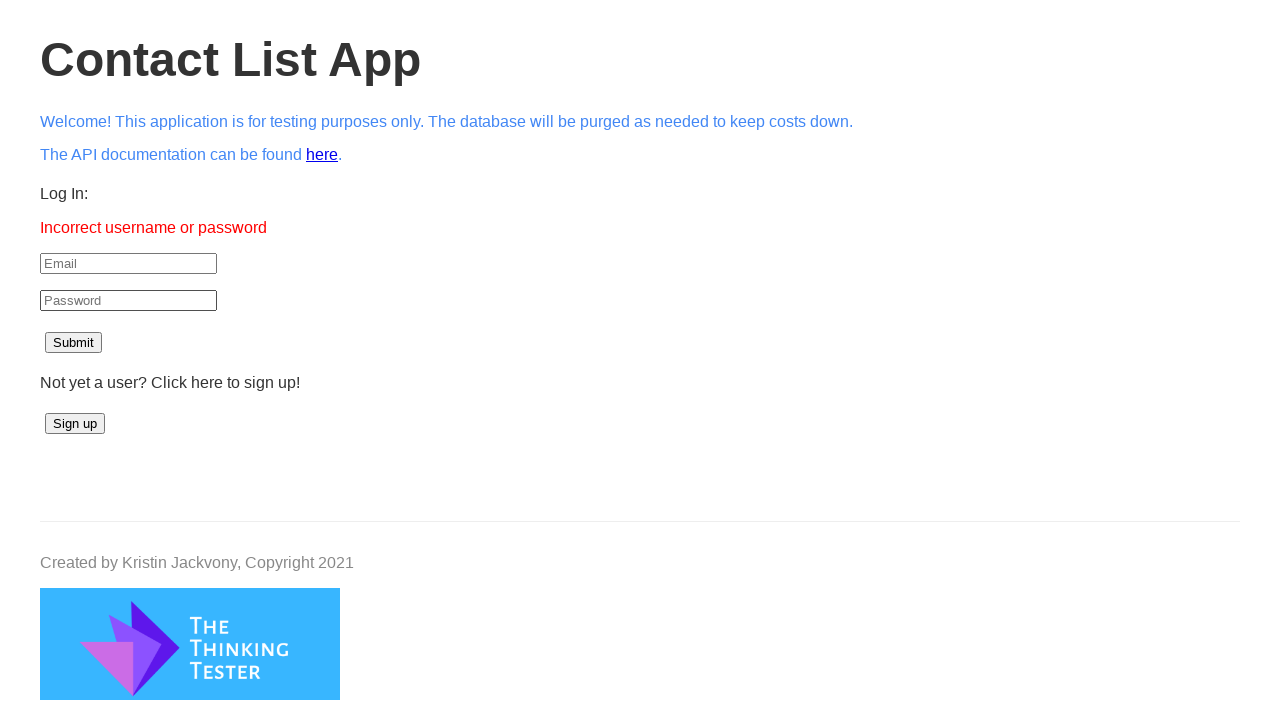

Error message appeared on the form
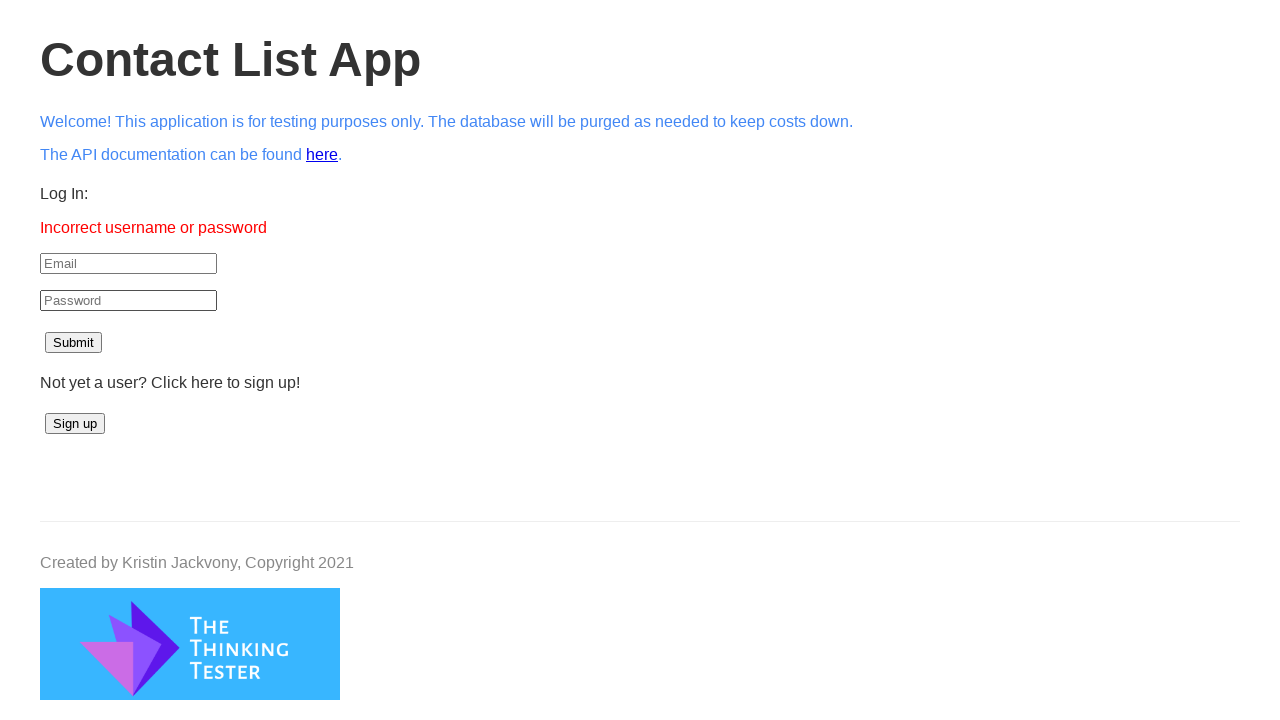

Verified error message is visible
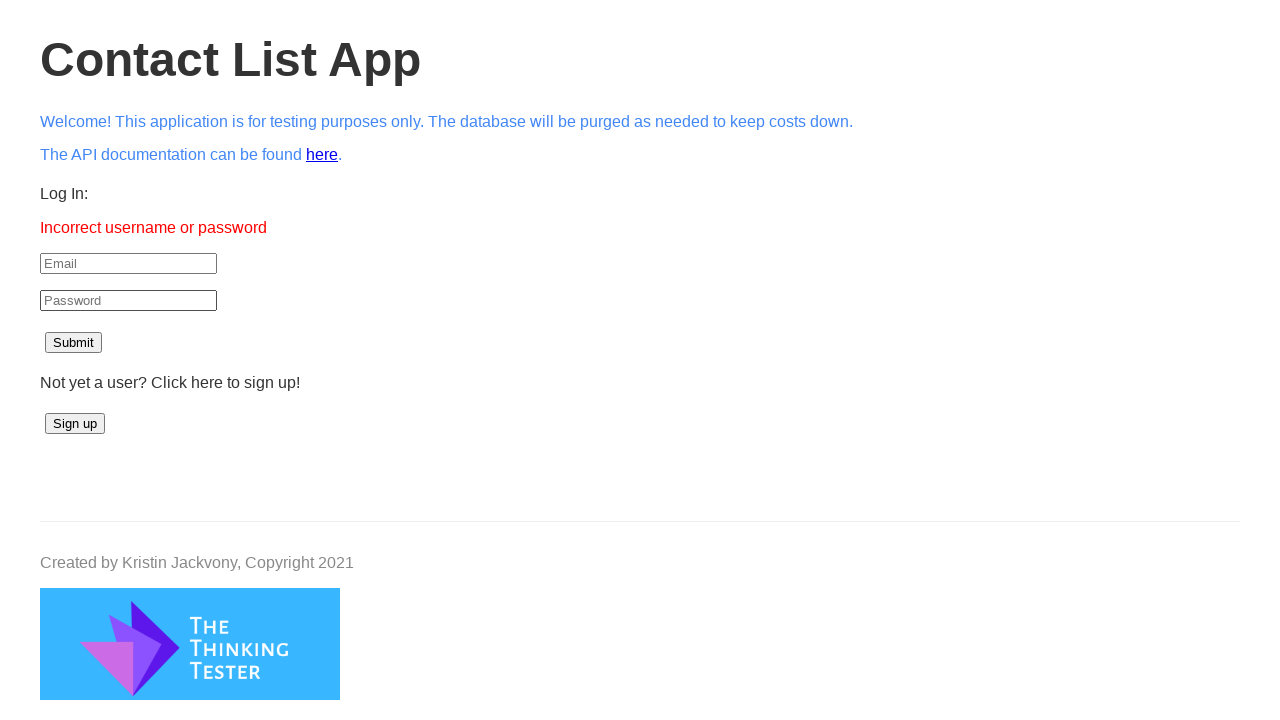

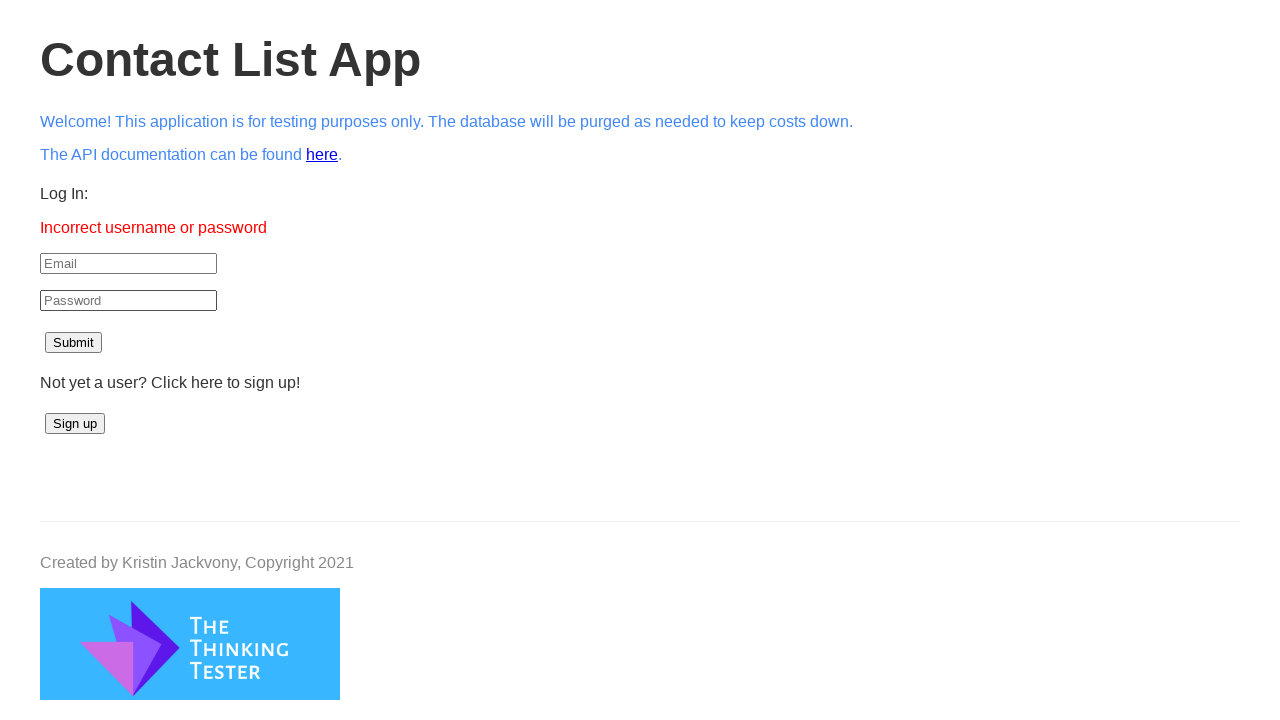